Tests the combined green and blue loading button, verifying multiple loading states transition correctly through green loading, then green+blue loading, then blue loading, and finally success.

Starting URL: https://kristinek.github.io/site/examples/loading_color

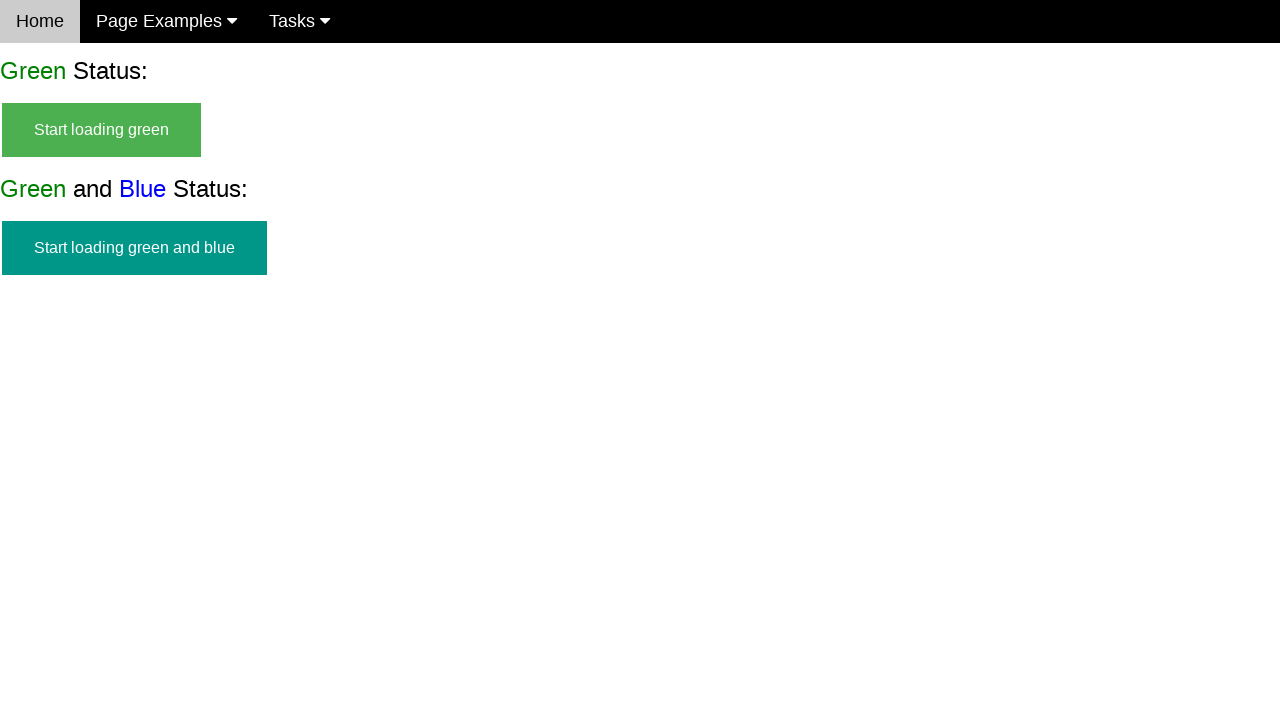

Green and blue status element is visible
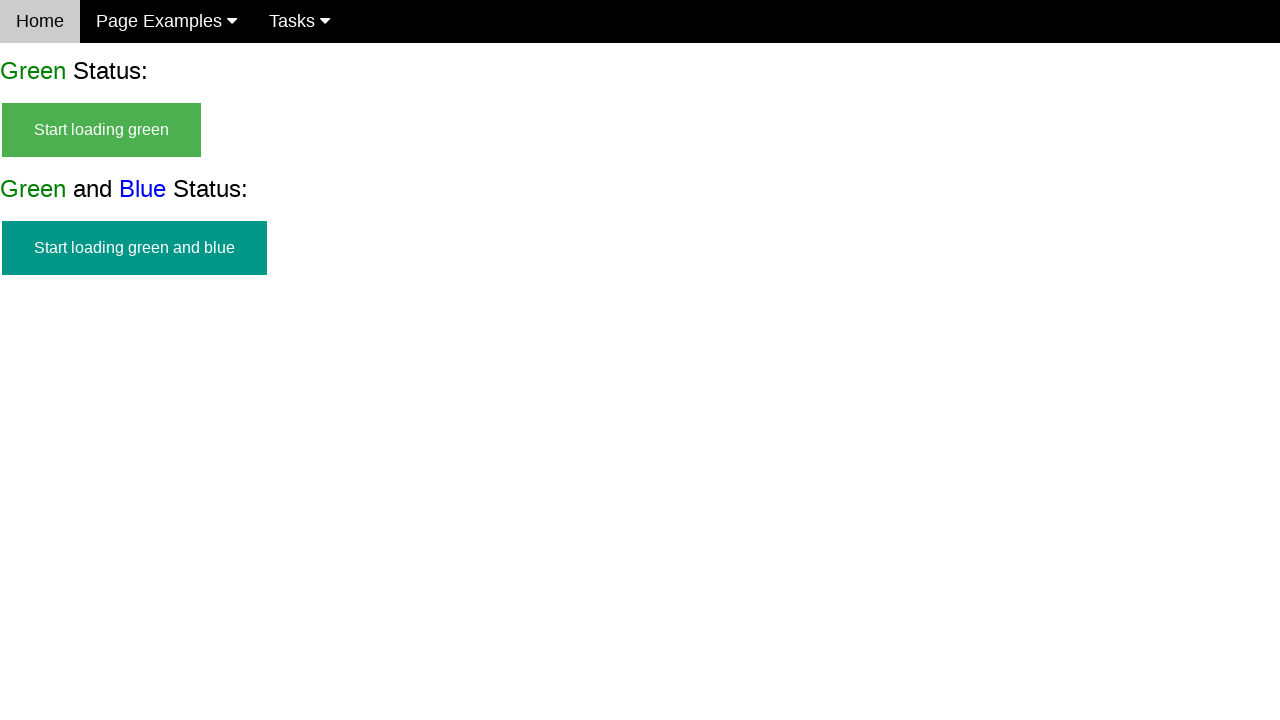

Start green and blue button is visible
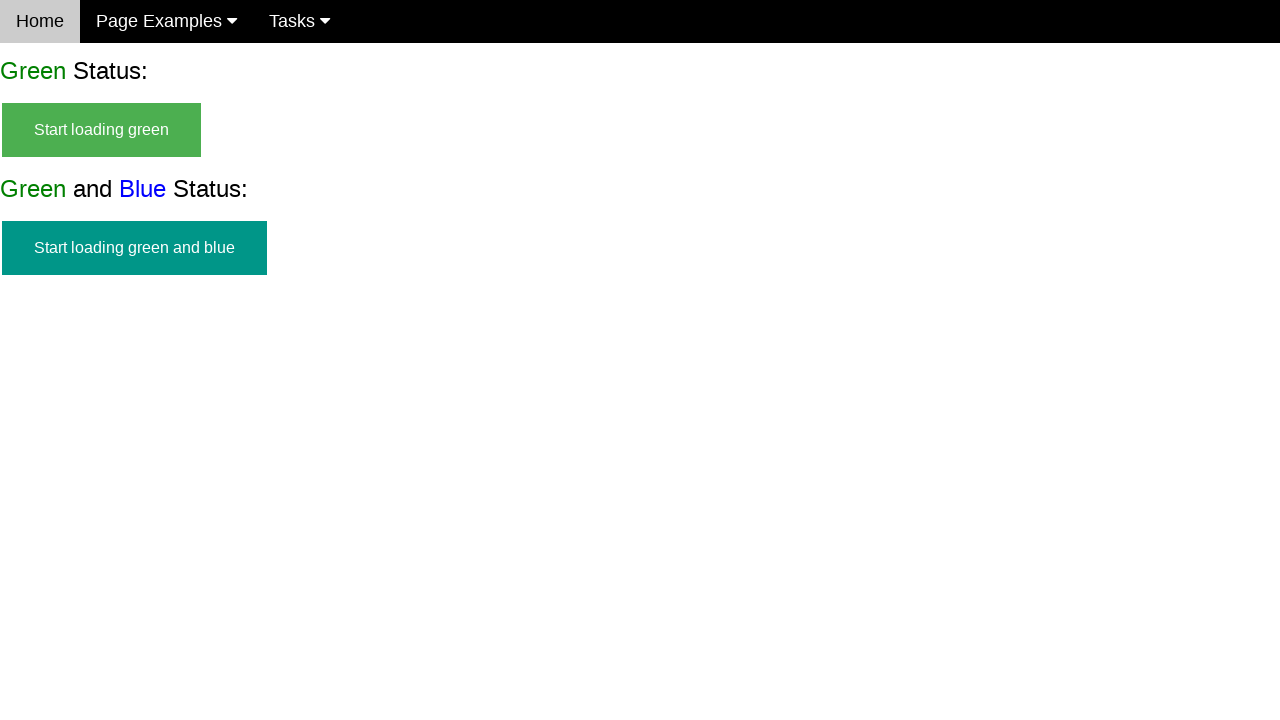

Clicked start green and blue loading button at (134, 248) on #start_green_and_blue
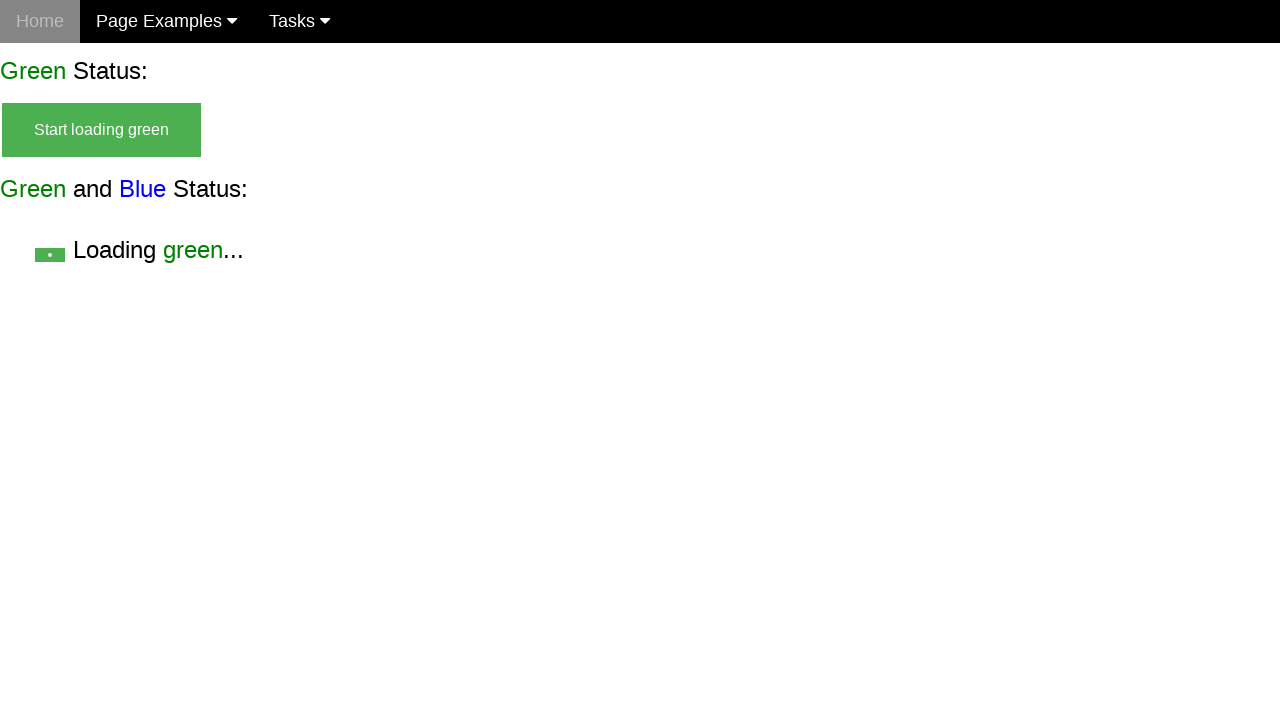

Start button is now hidden
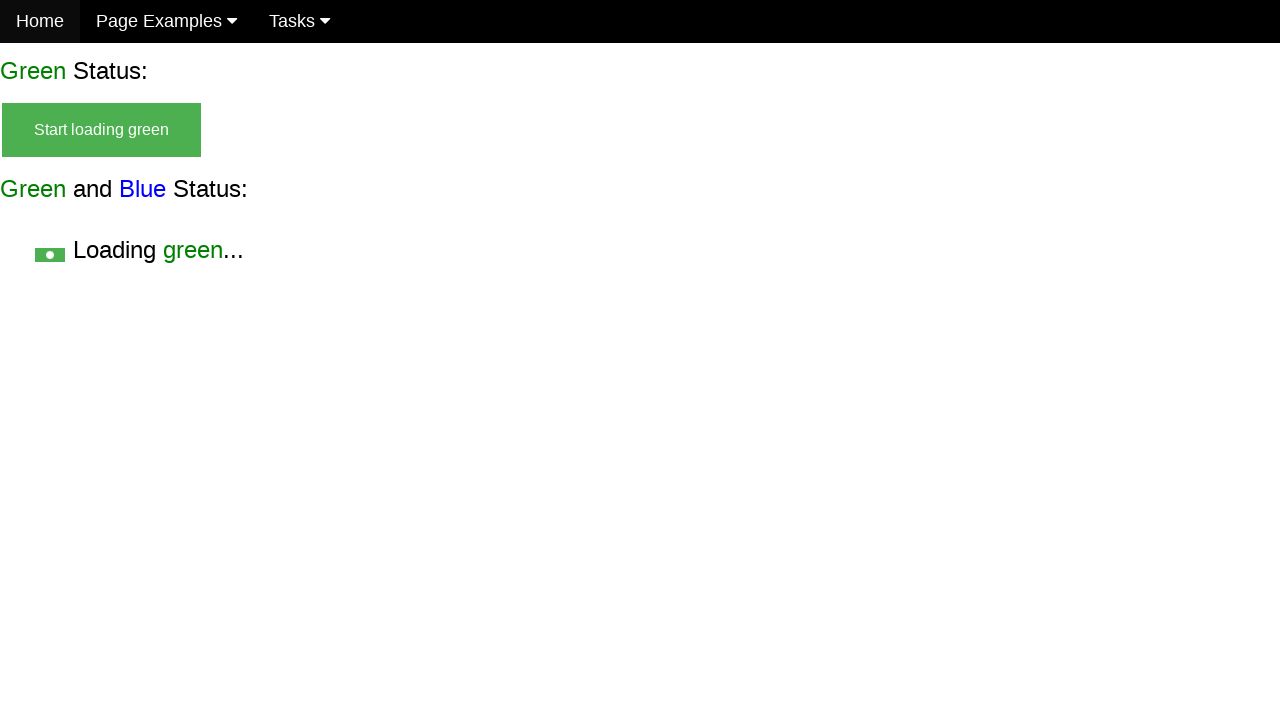

Green loading state is visible
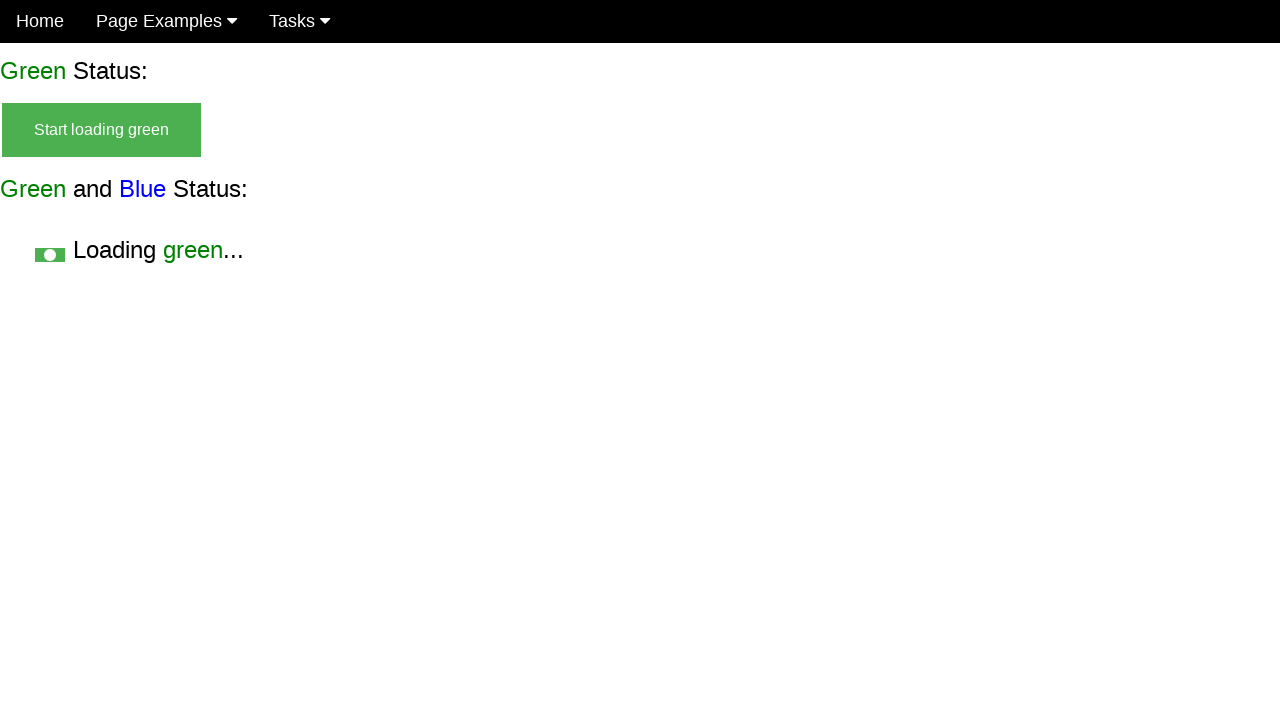

Green and blue loading state is visible
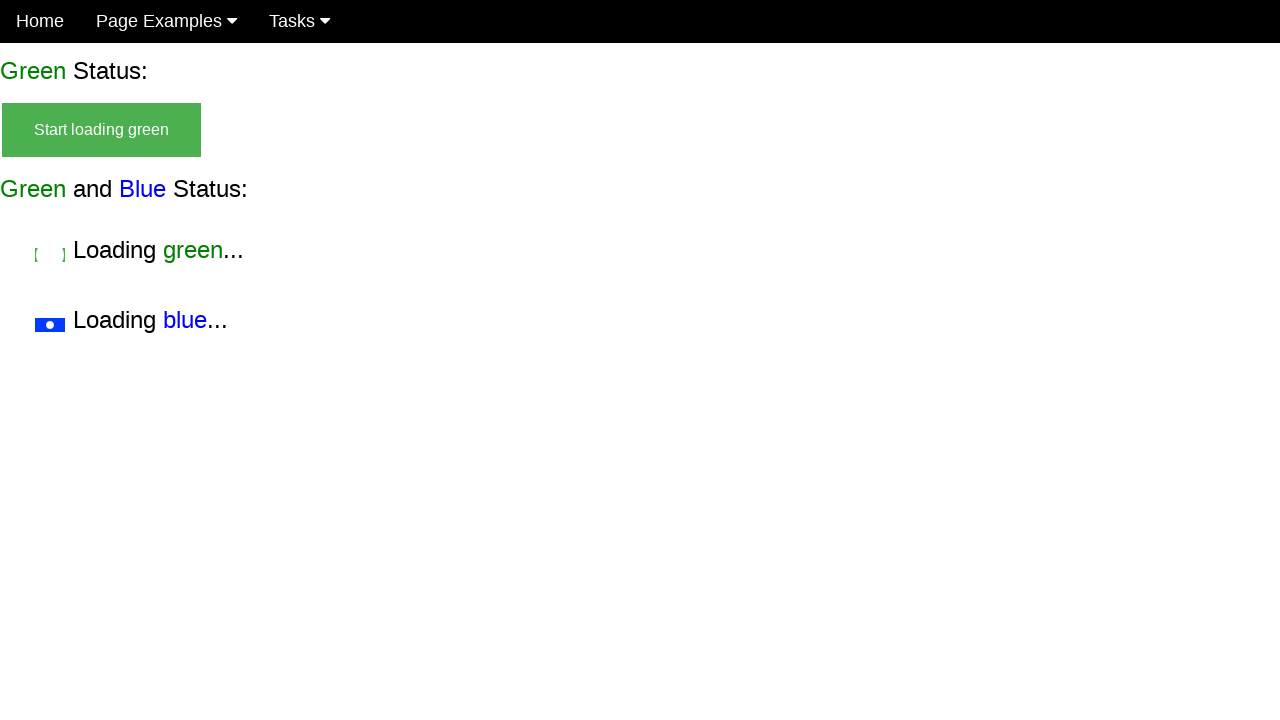

Blue loading state is visible (green finished)
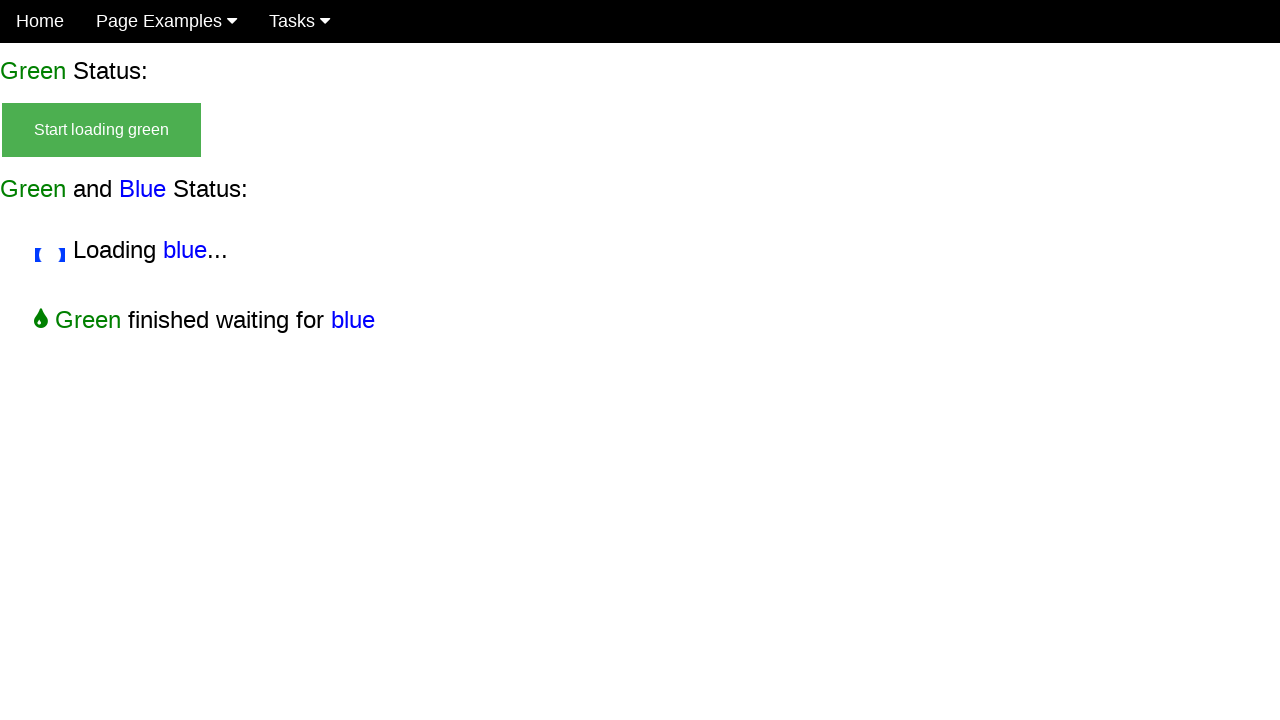

Success state is visible - loading complete
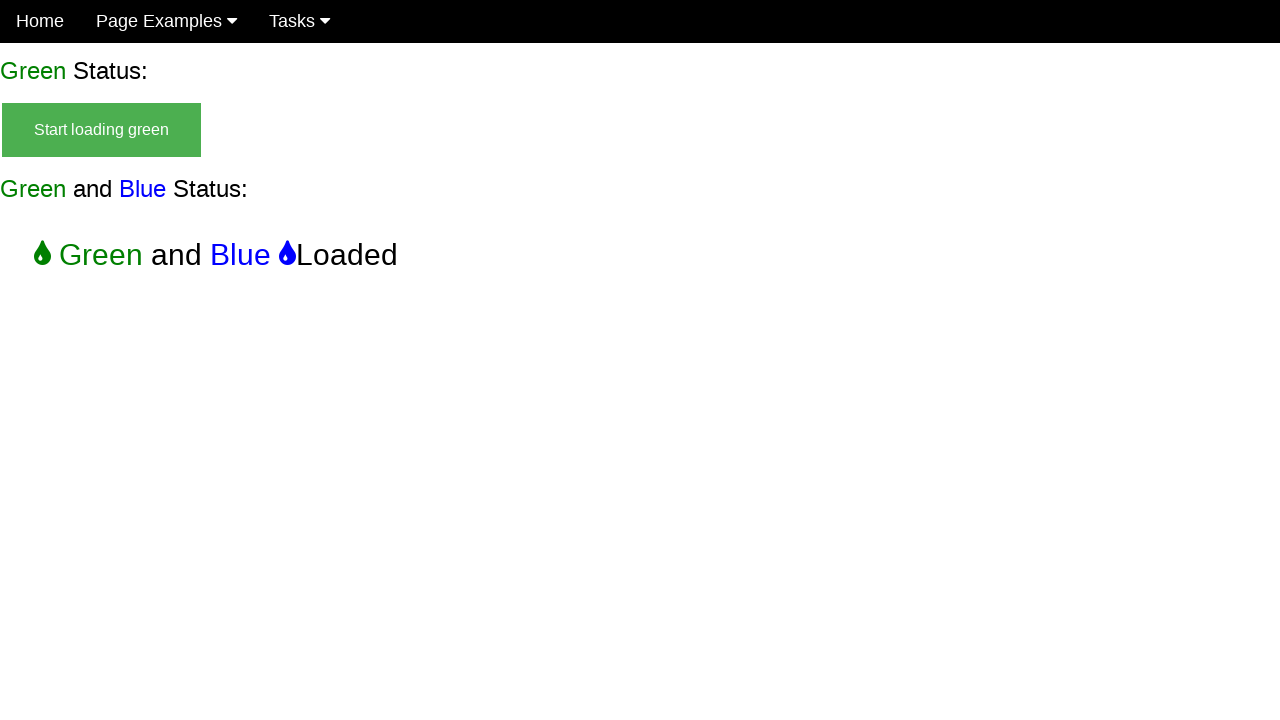

Start button remains hidden
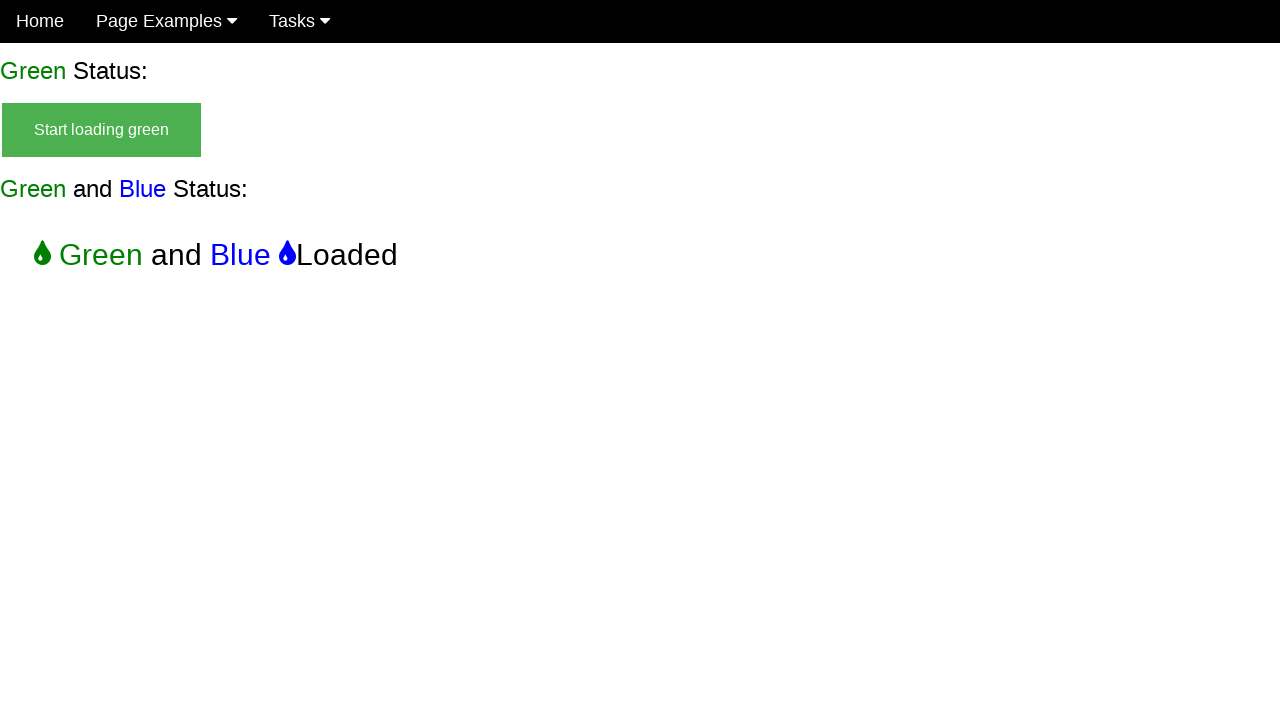

Green loading state is hidden
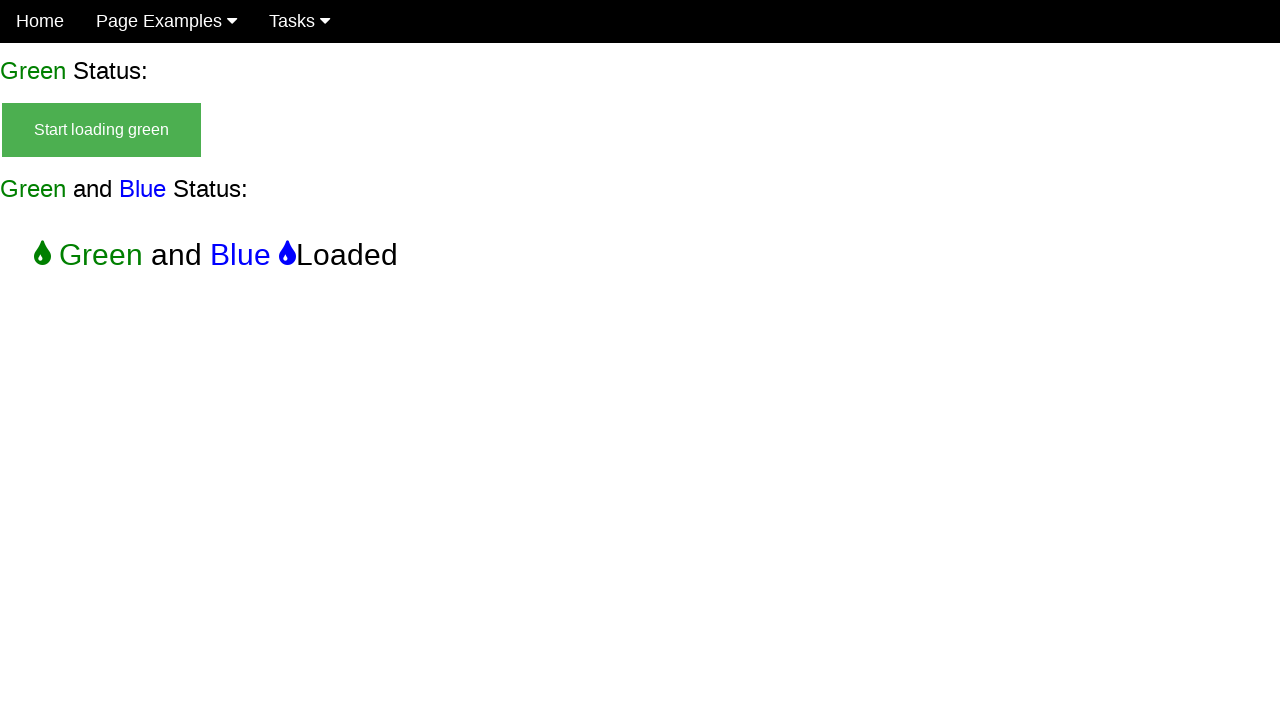

Green and blue loading state is hidden
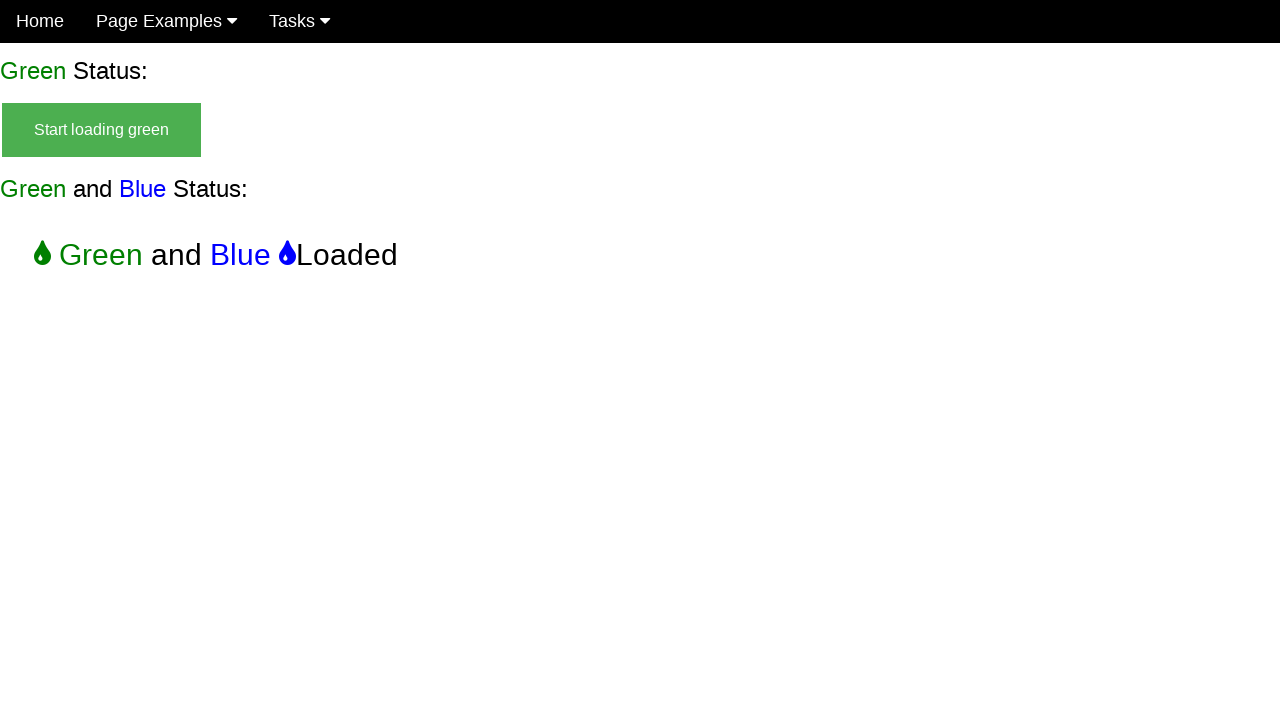

Blue loading state is hidden
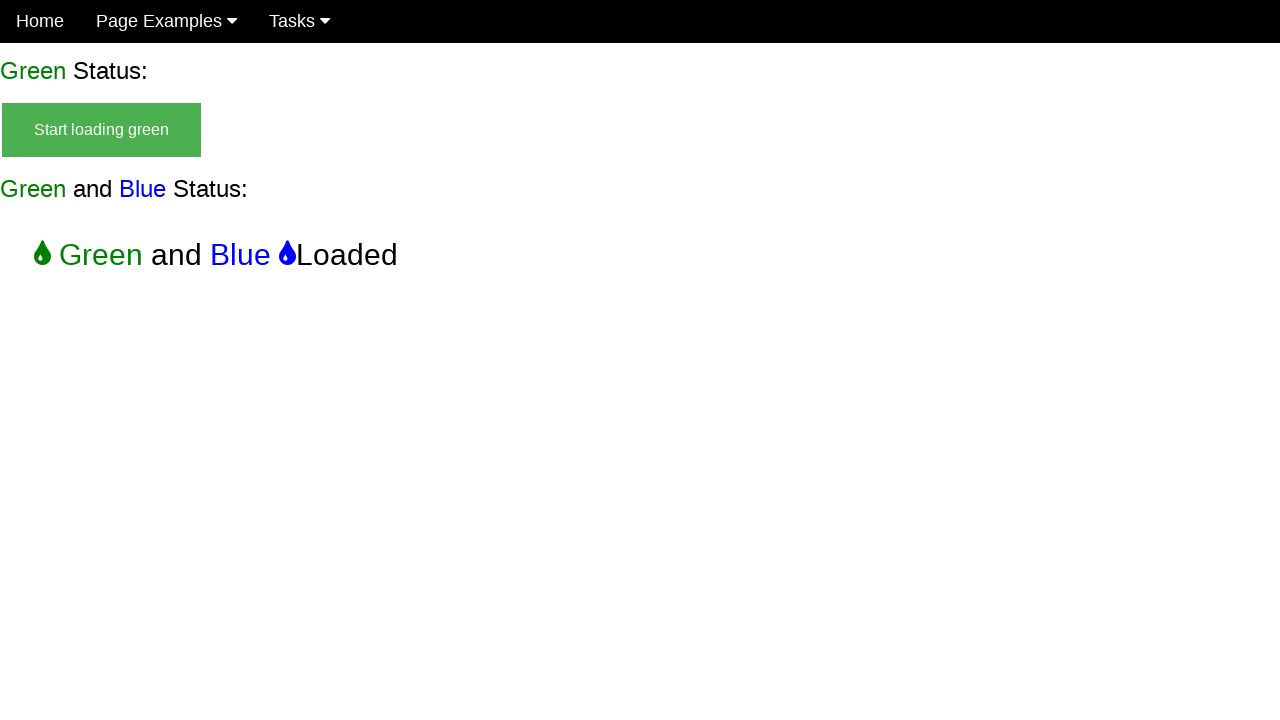

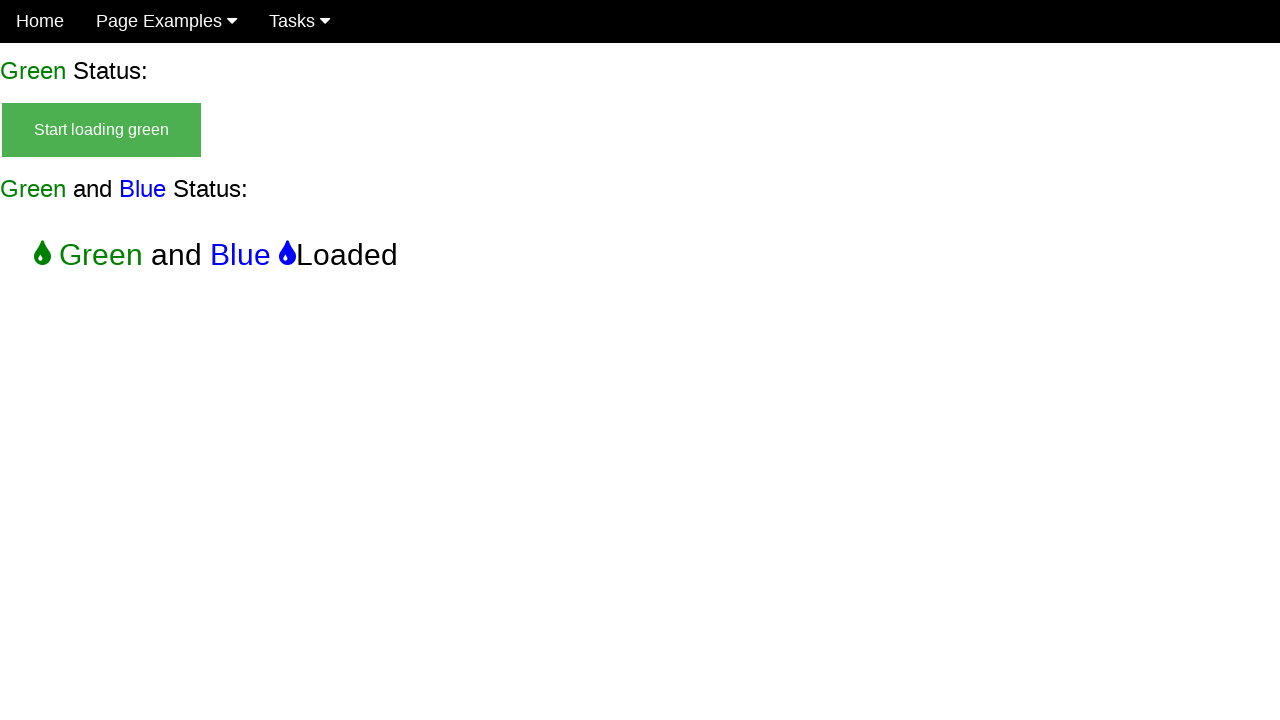